Tests file upload functionality by selecting a file via the file input field, clicking the upload button, and verifying the success message is displayed.

Starting URL: https://the-internet.herokuapp.com/upload

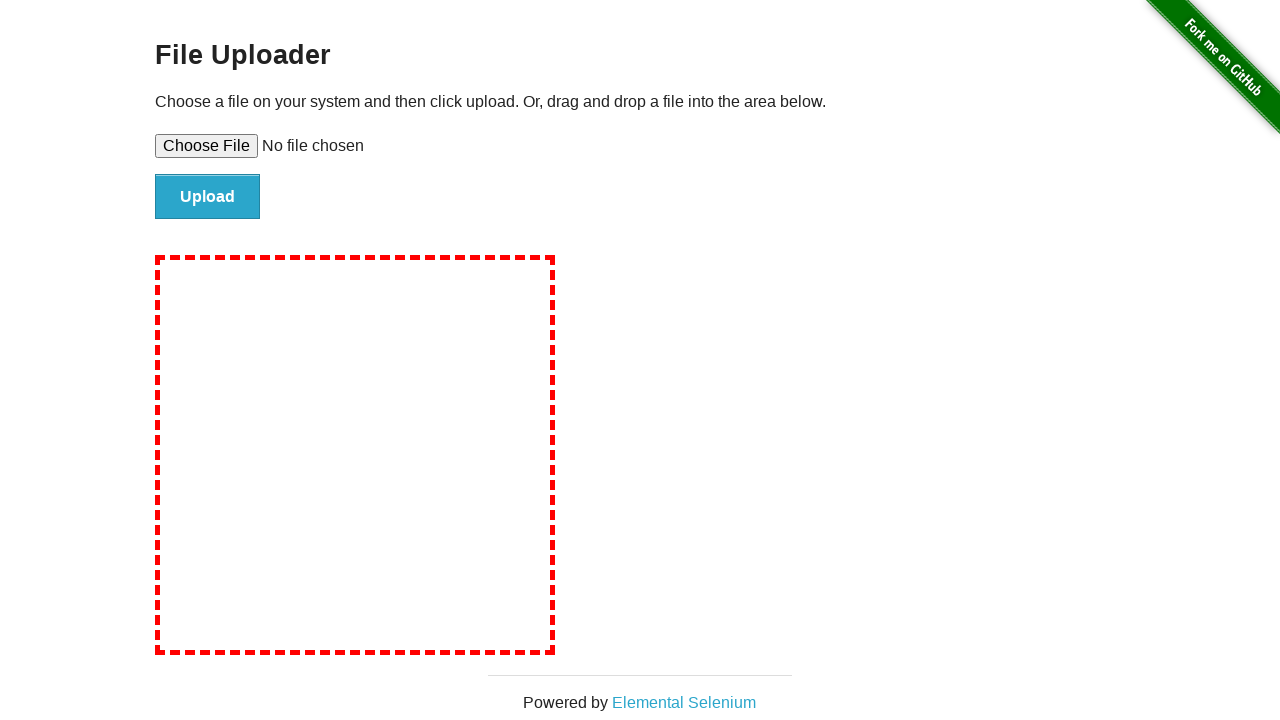

Created temporary test file for upload
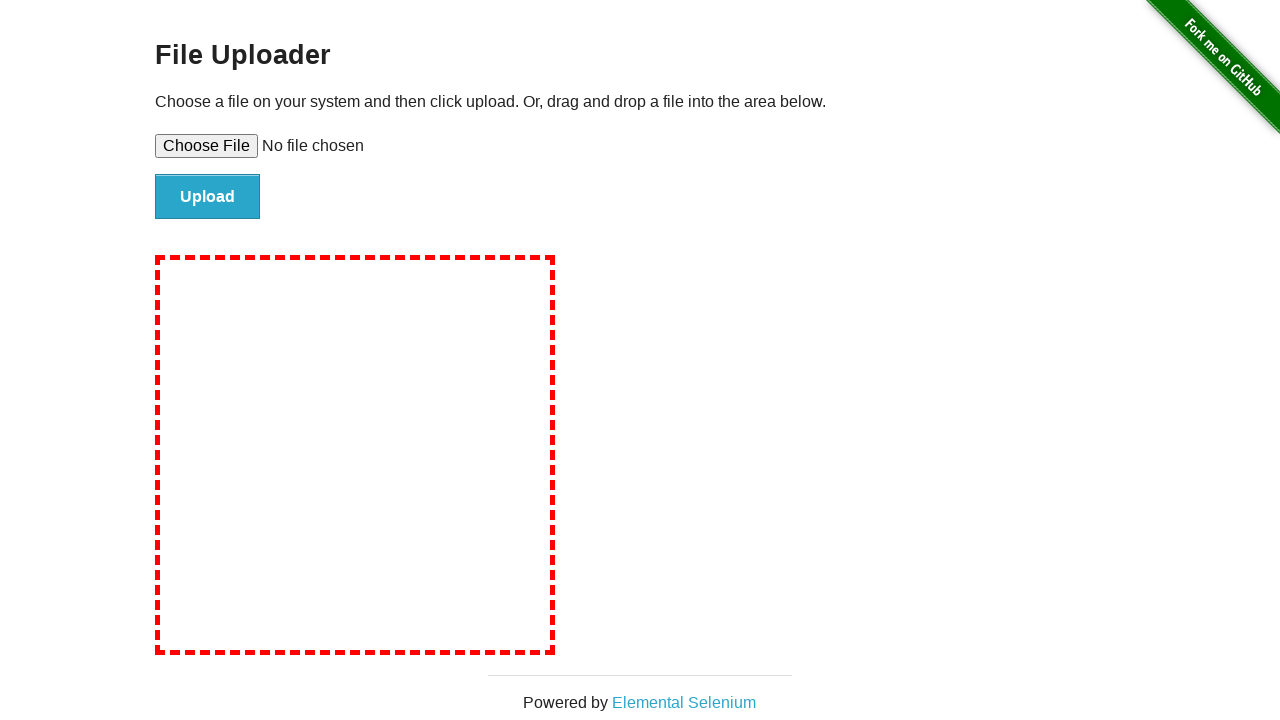

Selected test file via file input field
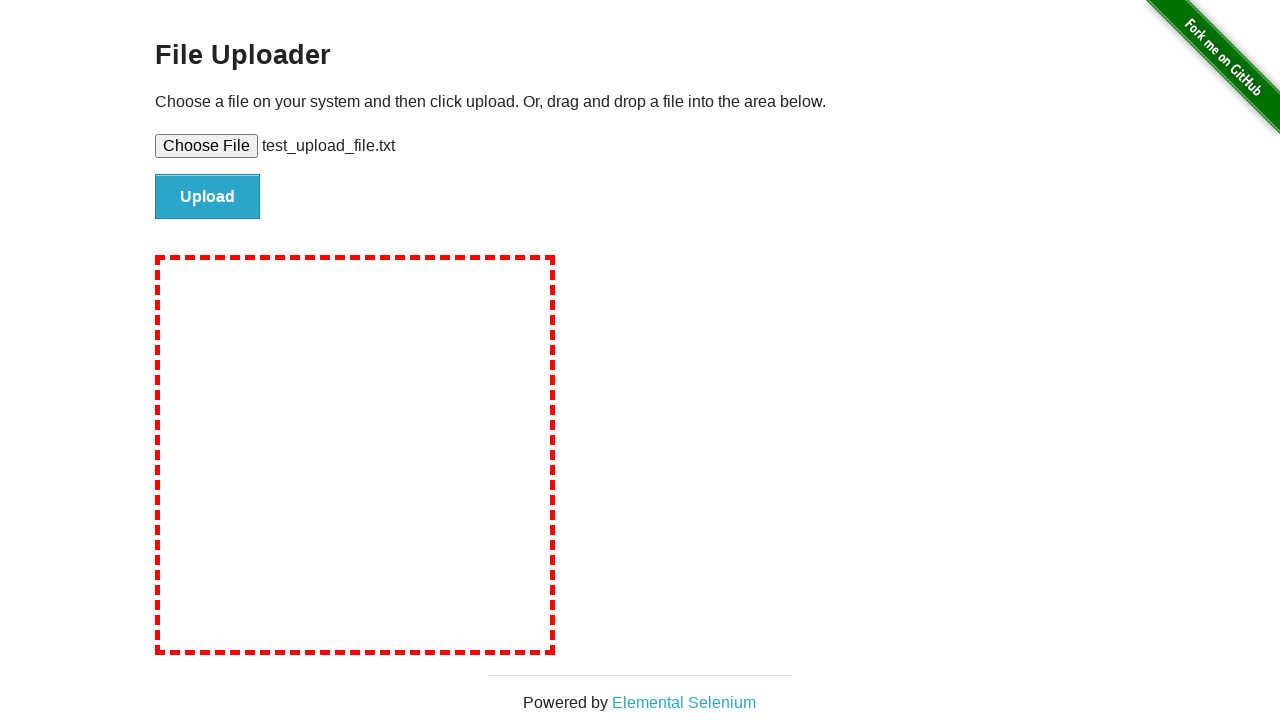

Clicked upload button to submit file at (208, 197) on #file-submit
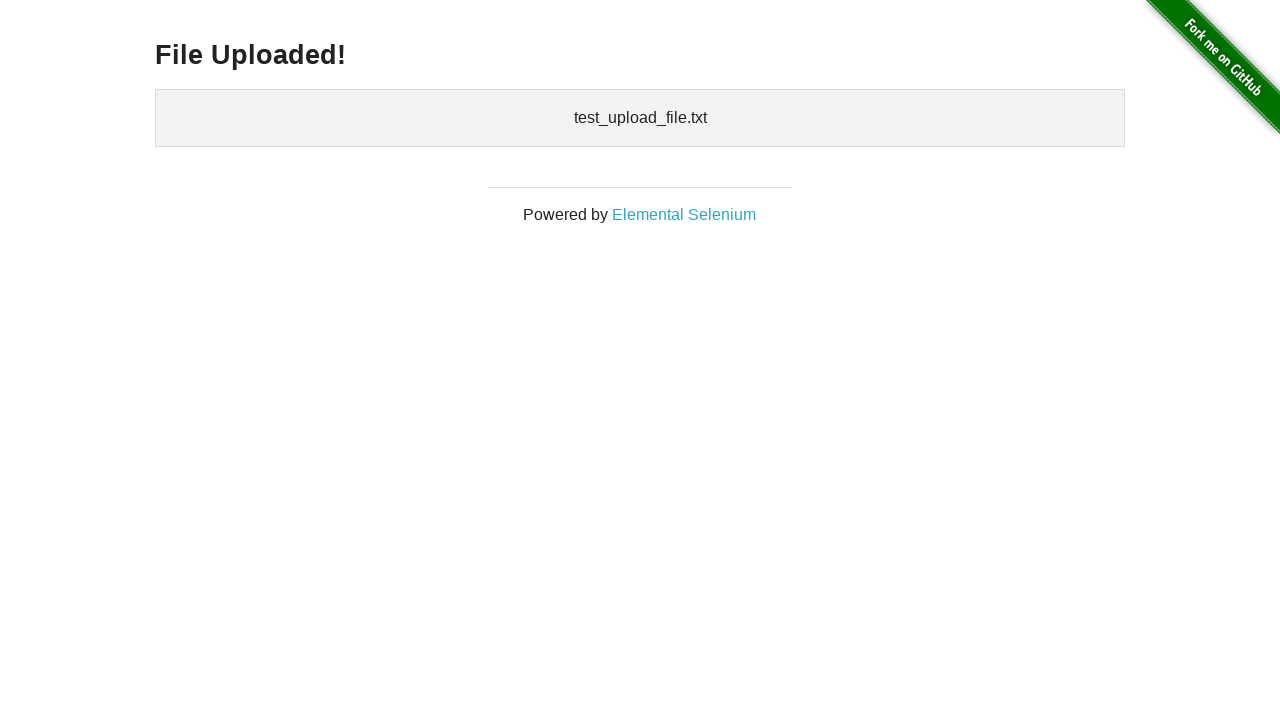

Success message heading appeared
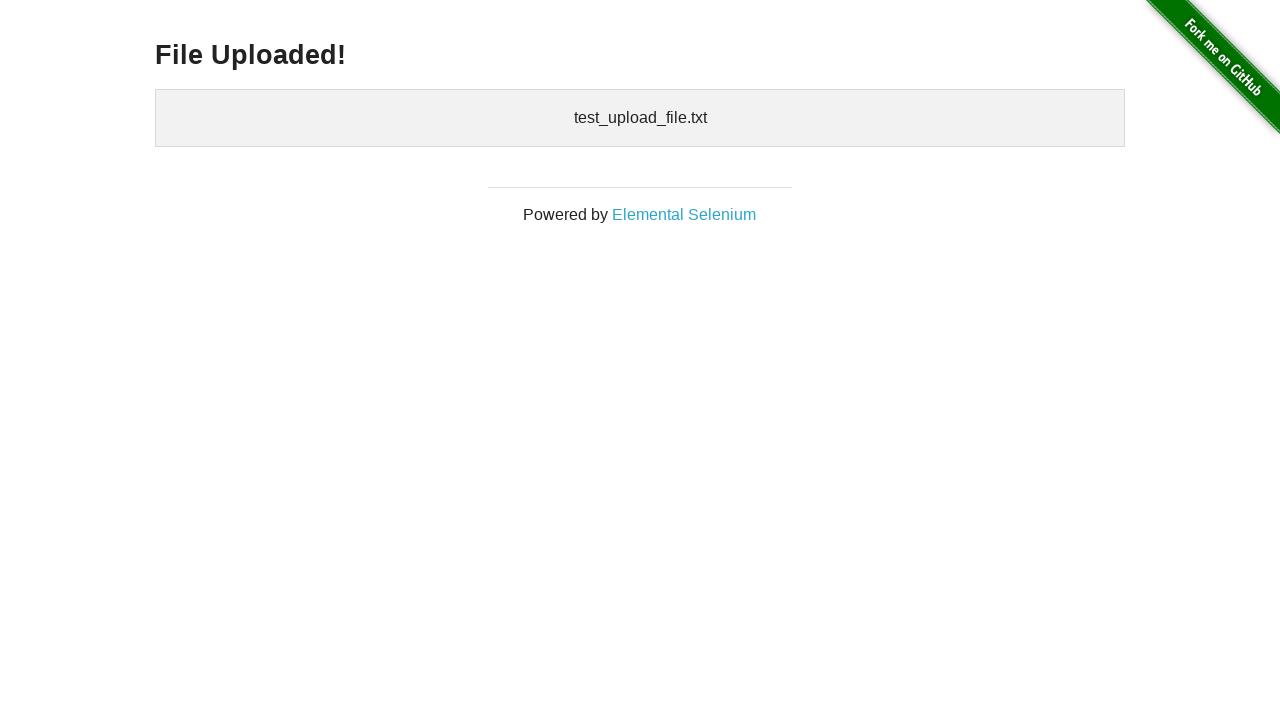

Retrieved success message text: 'File Uploaded!'
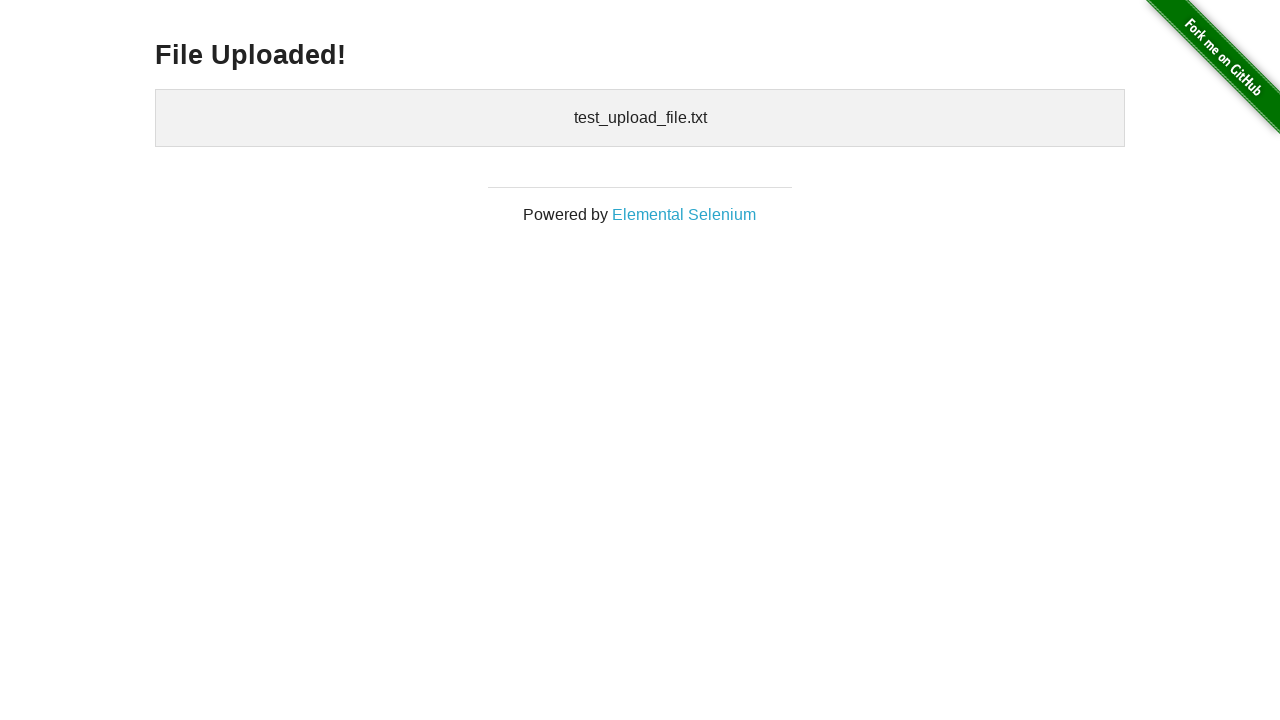

Verified success message displays 'File Uploaded!'
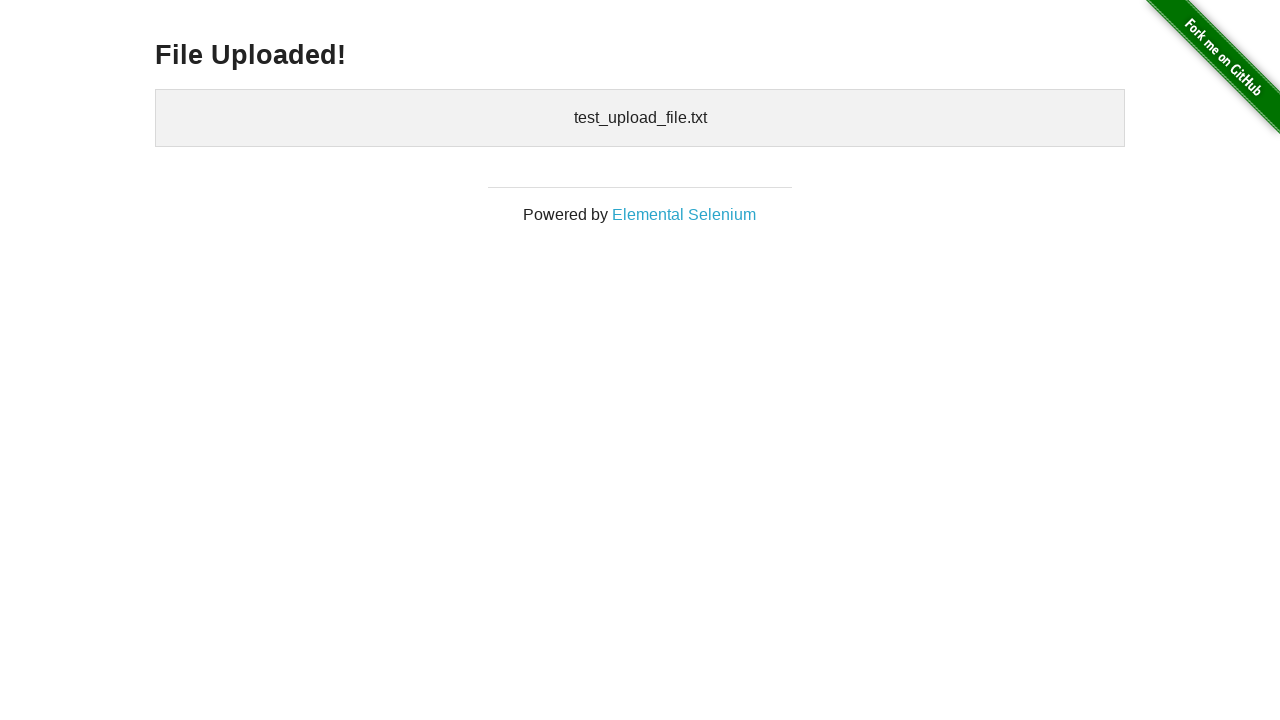

Cleaned up temporary test file
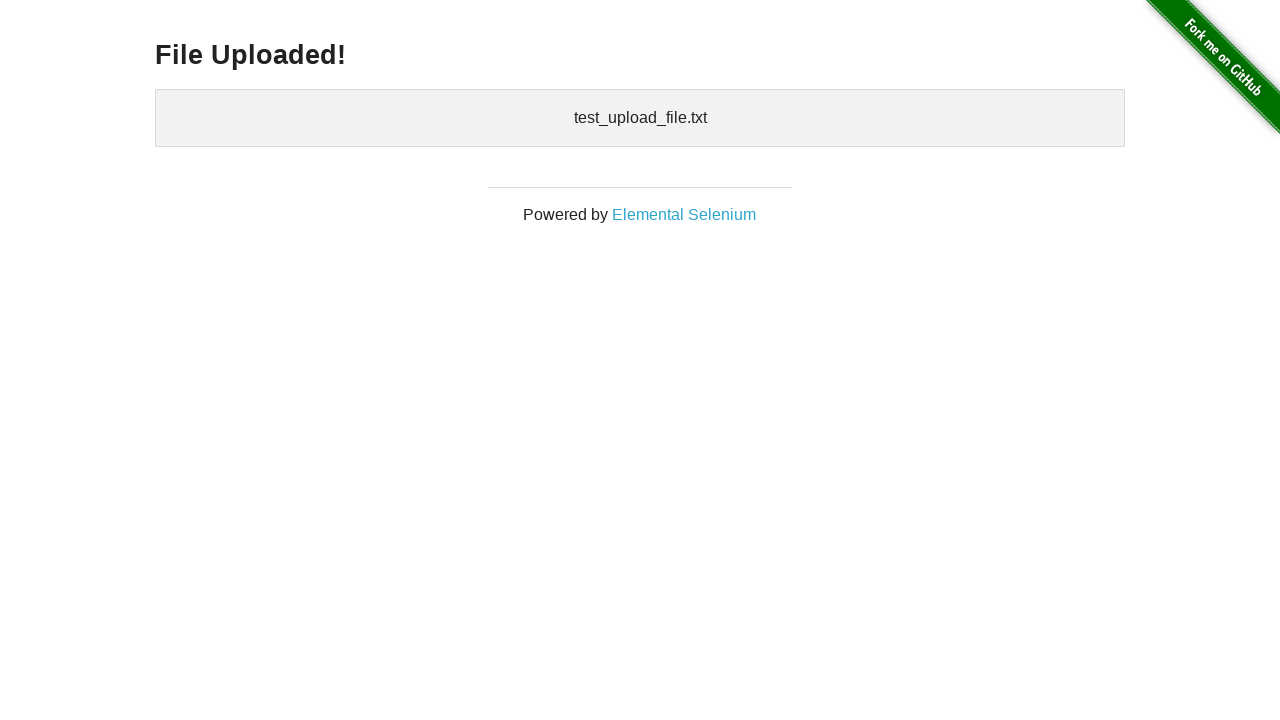

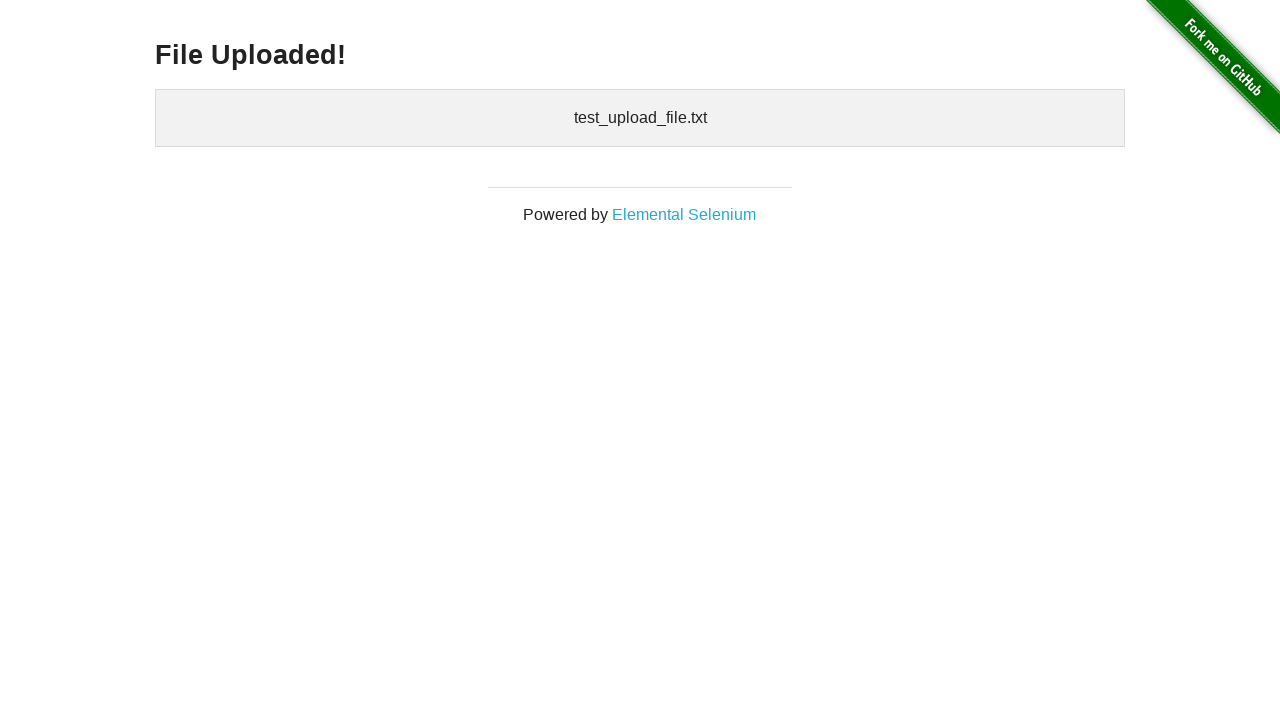